Tests iframe handling by iterating through all iframes on the page to find and click a specific button element with a pink/red color style

Starting URL: https://www.leafground.com/frame.xhtml

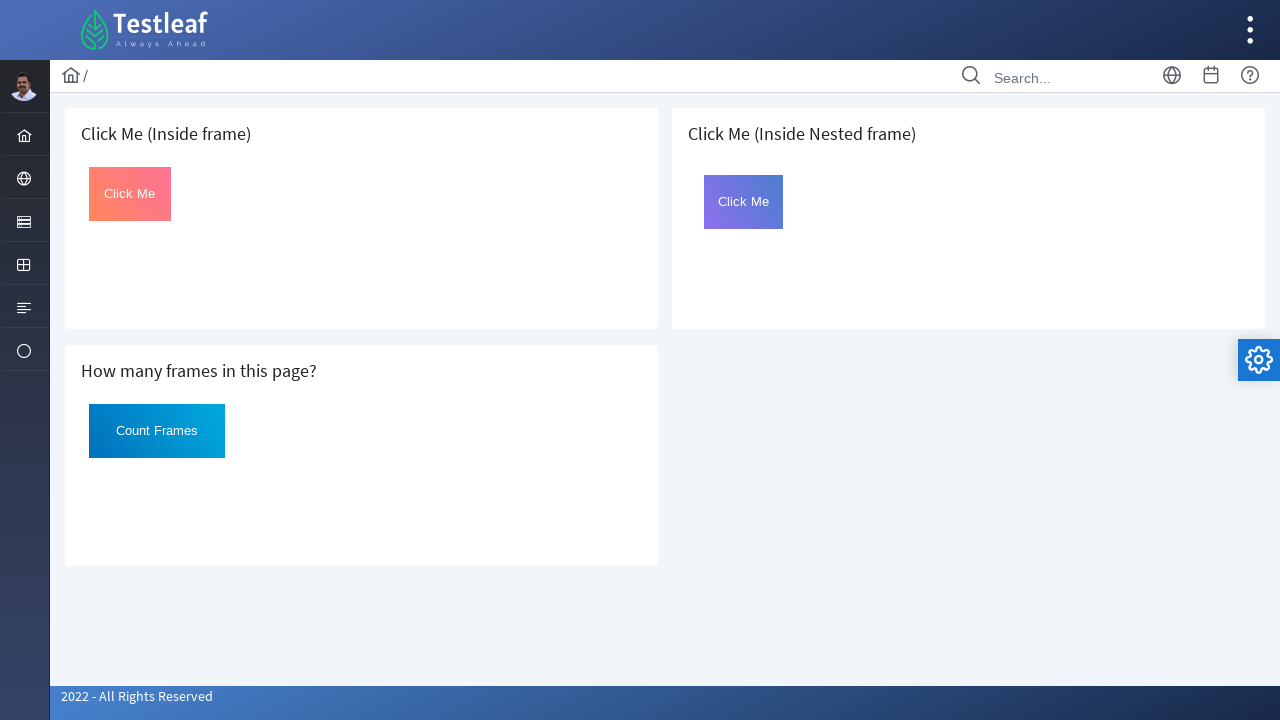

Located all iframe elements on the page
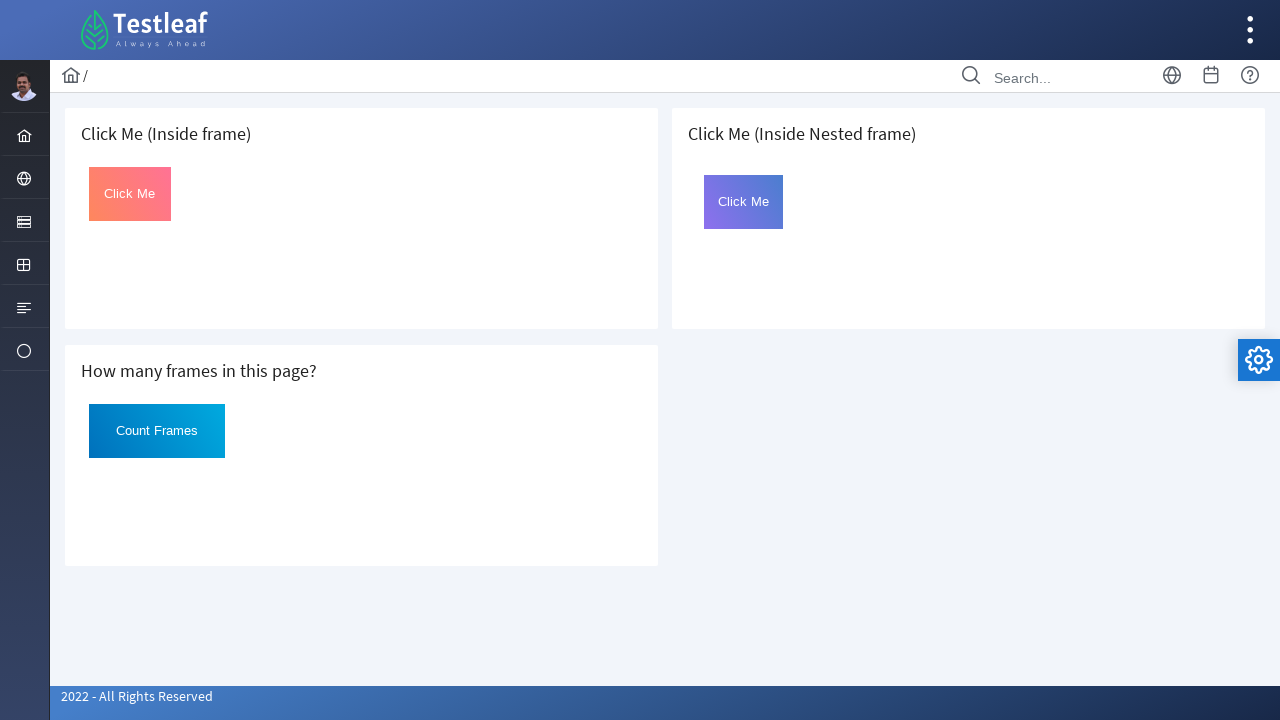

Retrieved frame locator for iframe at index 0
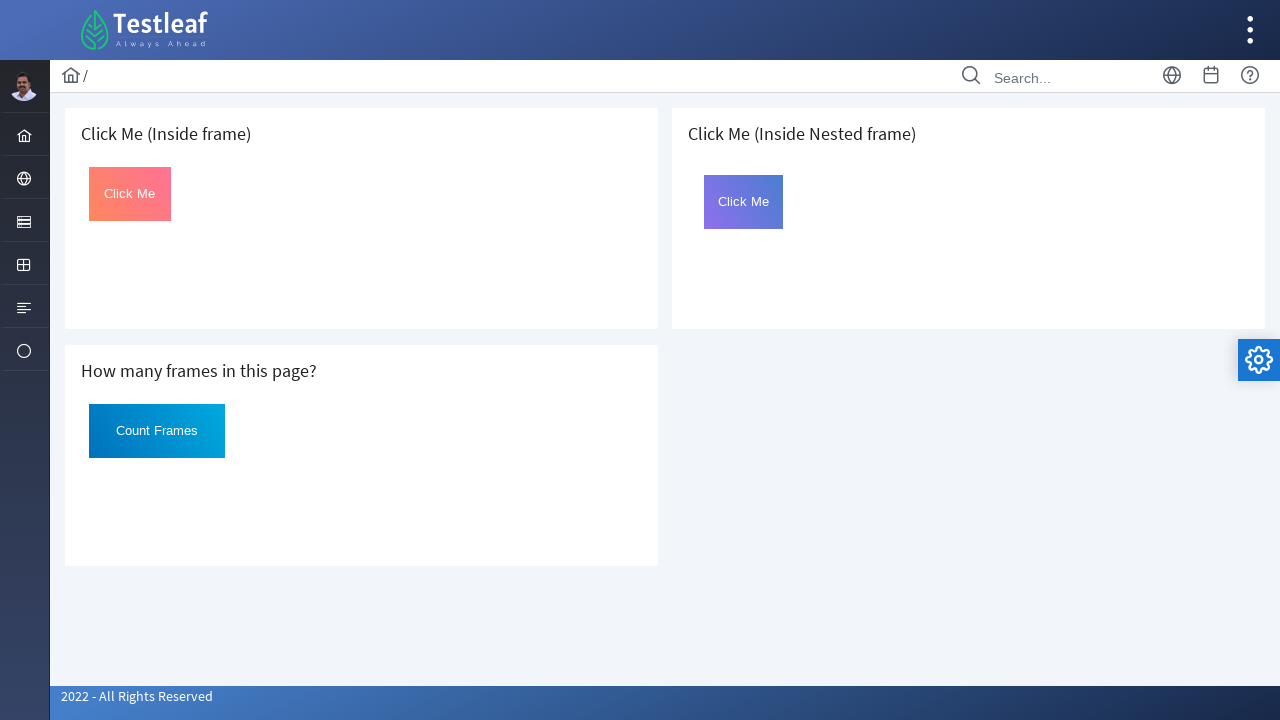

Located target element with pink/red color (ff7295) in iframe 0
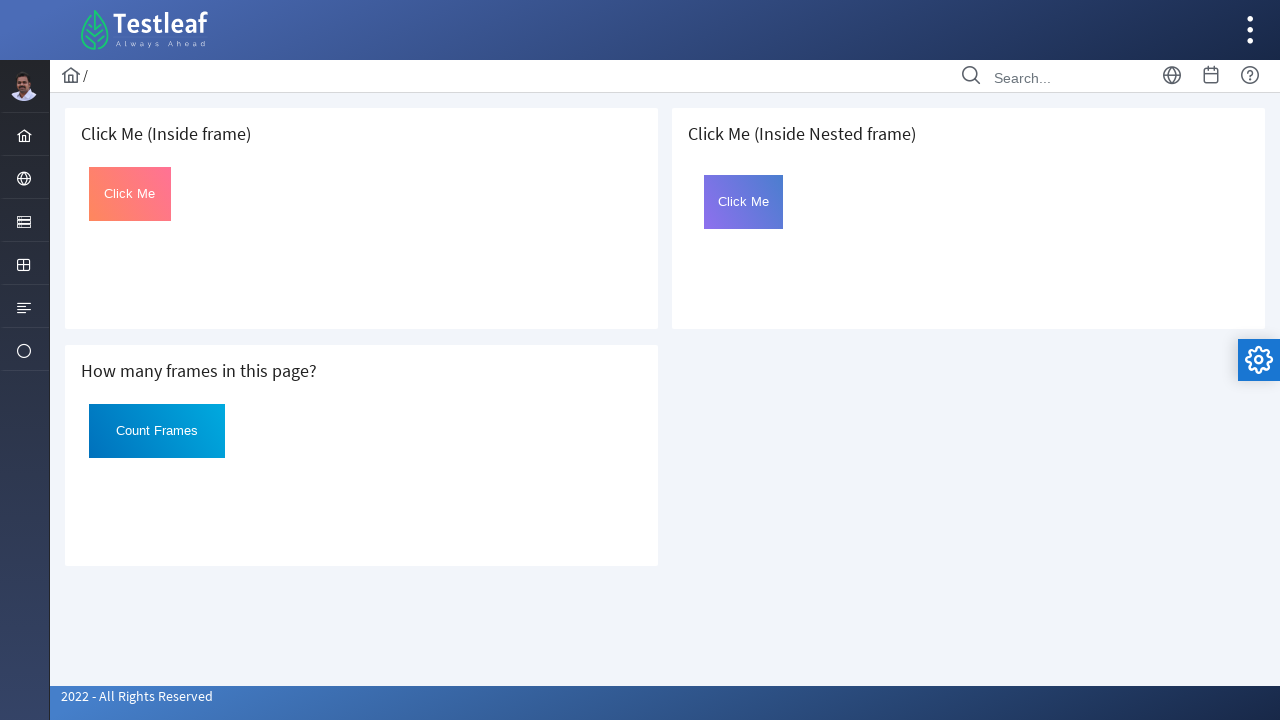

Clicked the pink/red button element found in iframe 0 at (130, 194) on iframe >> nth=0 >> internal:control=enter-frame >> xpath=//*[@id='Click' and con
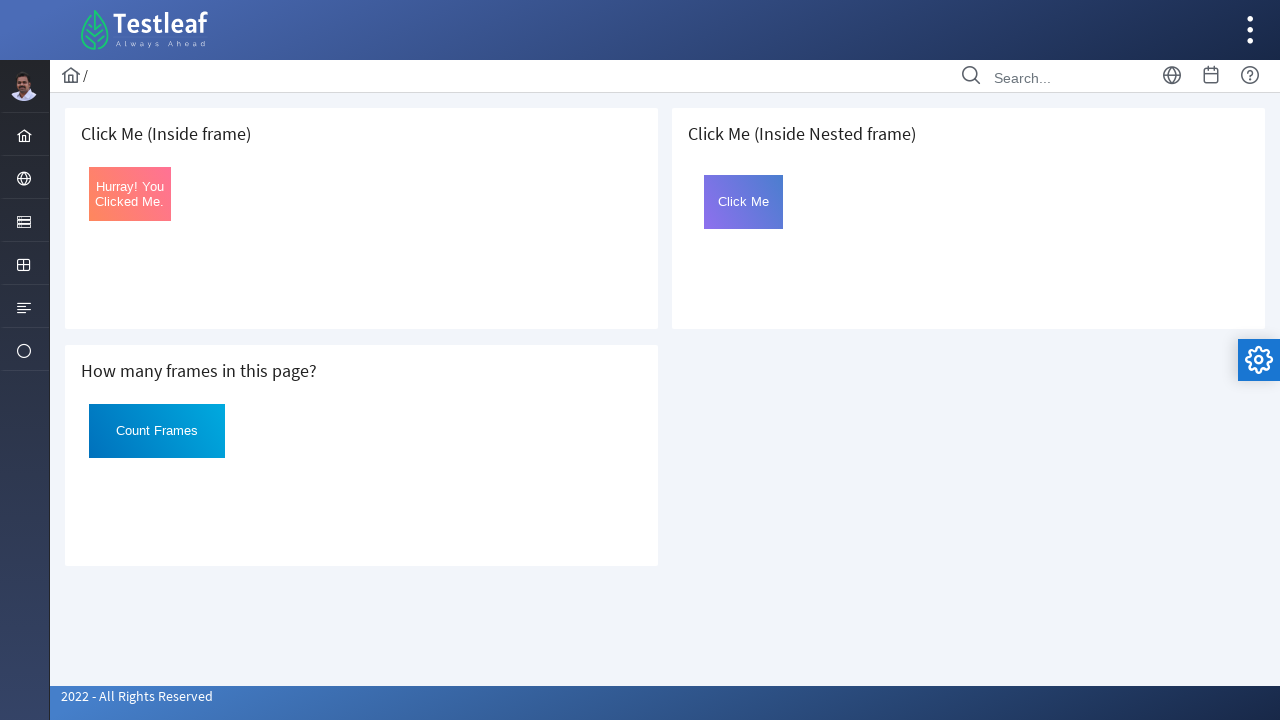

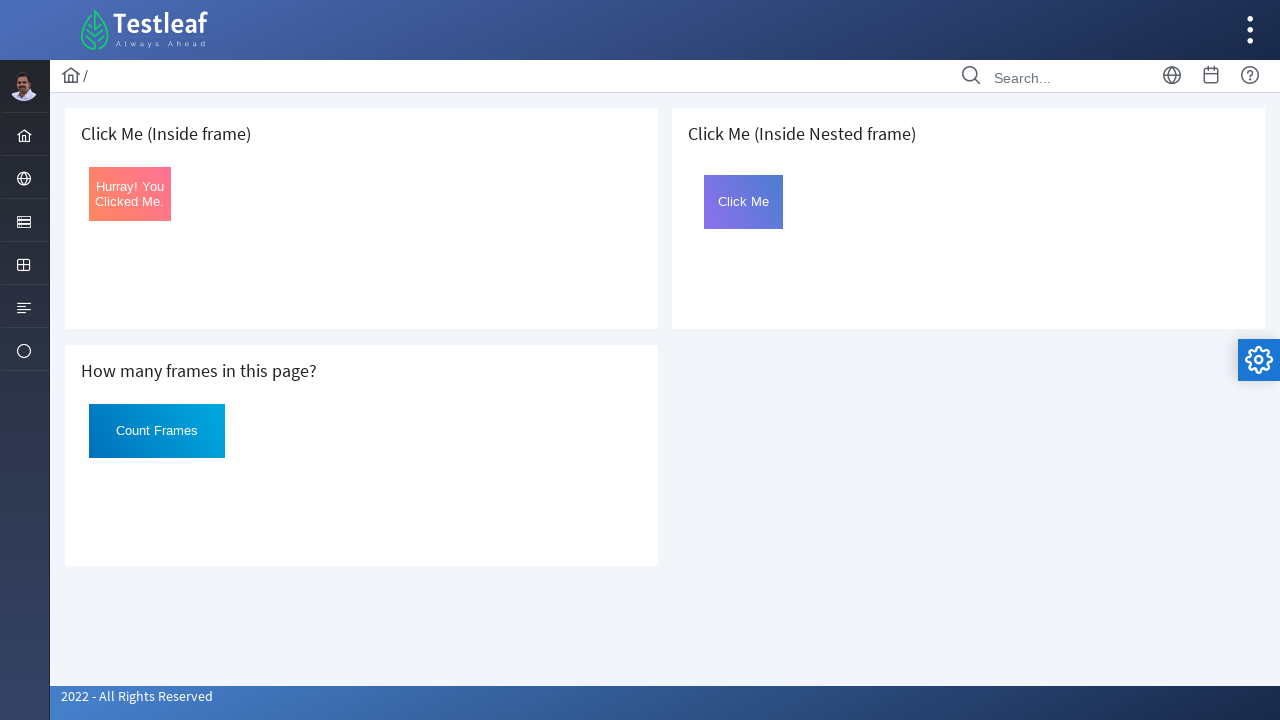